Tests alert dialog handling by clicking alert button, accepting the alert, and verifying the output text

Starting URL: https://atidcollege.co.il/Xamples/ex_switch_navigation.html

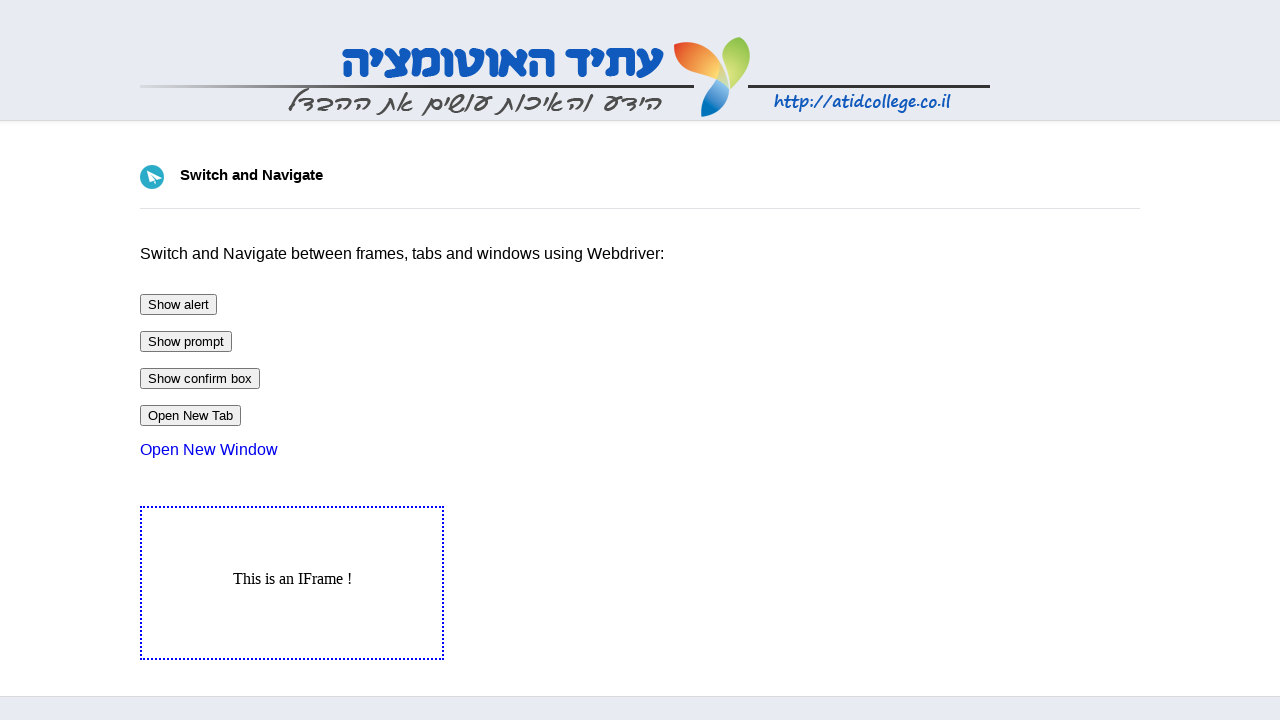

Clicked the alert button at (178, 304) on #btnAlert
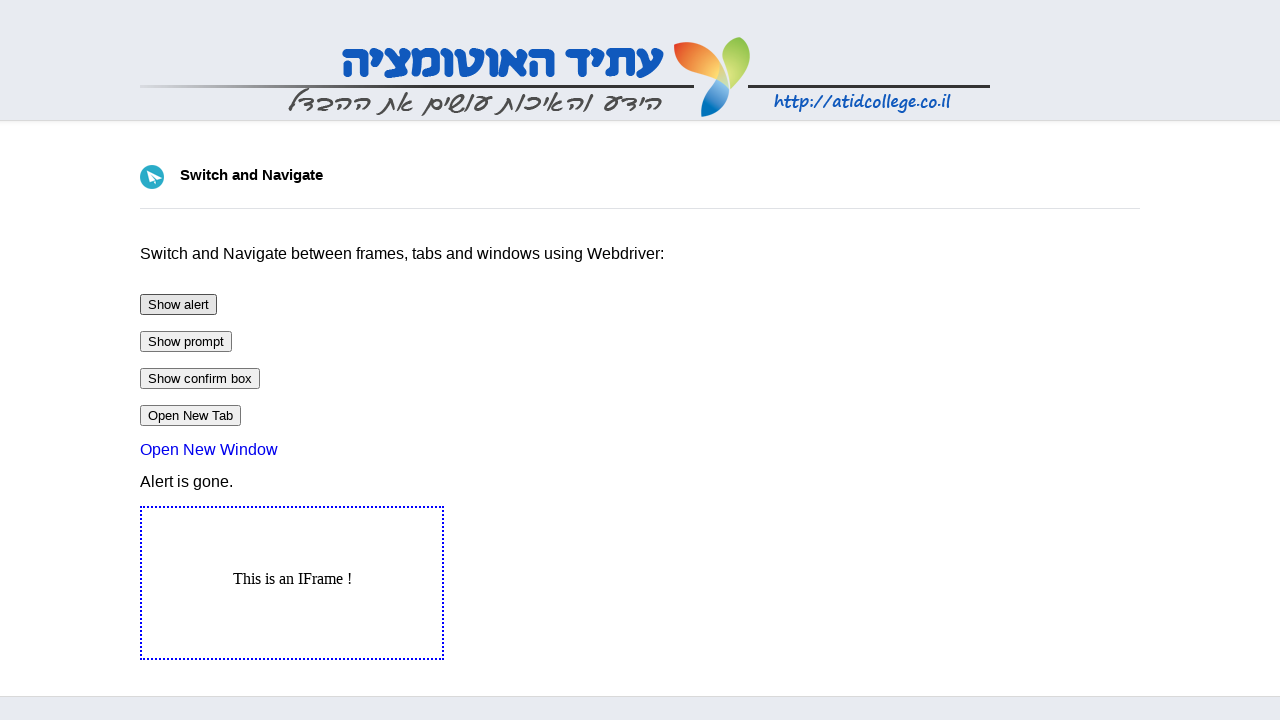

Set up dialog handler to accept alerts
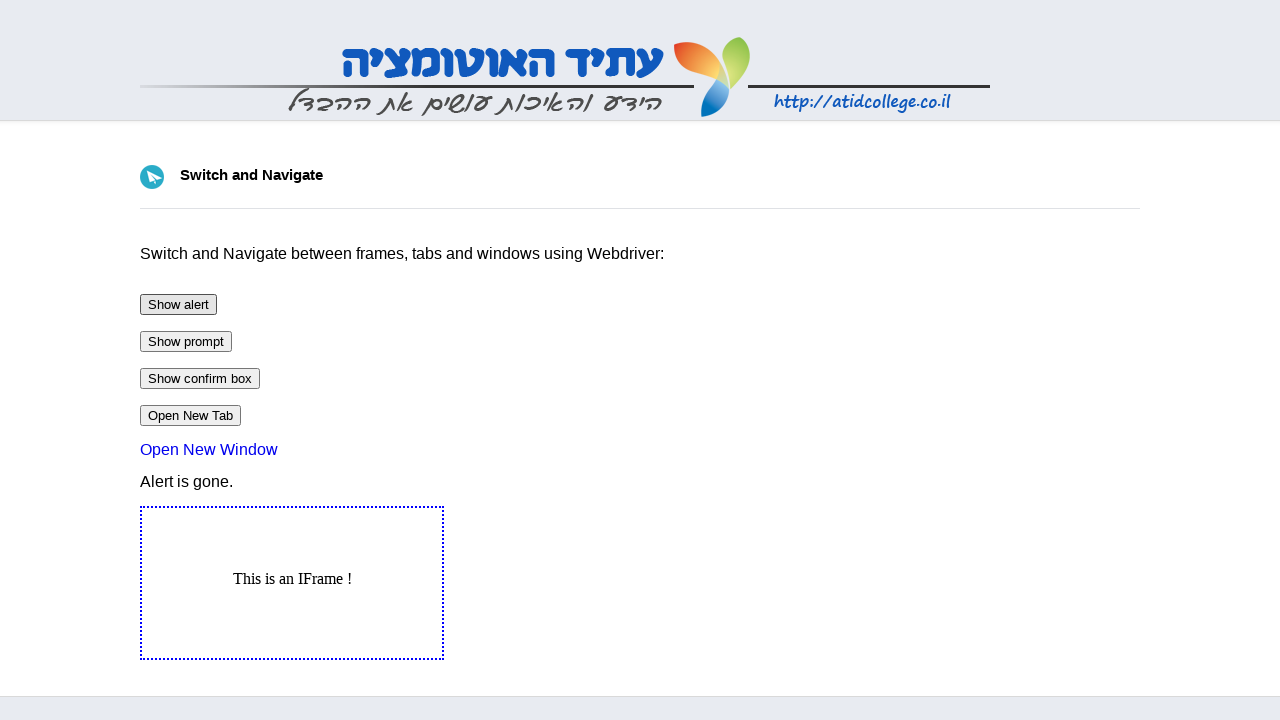

Verified output text 'Alert is gone.' appeared
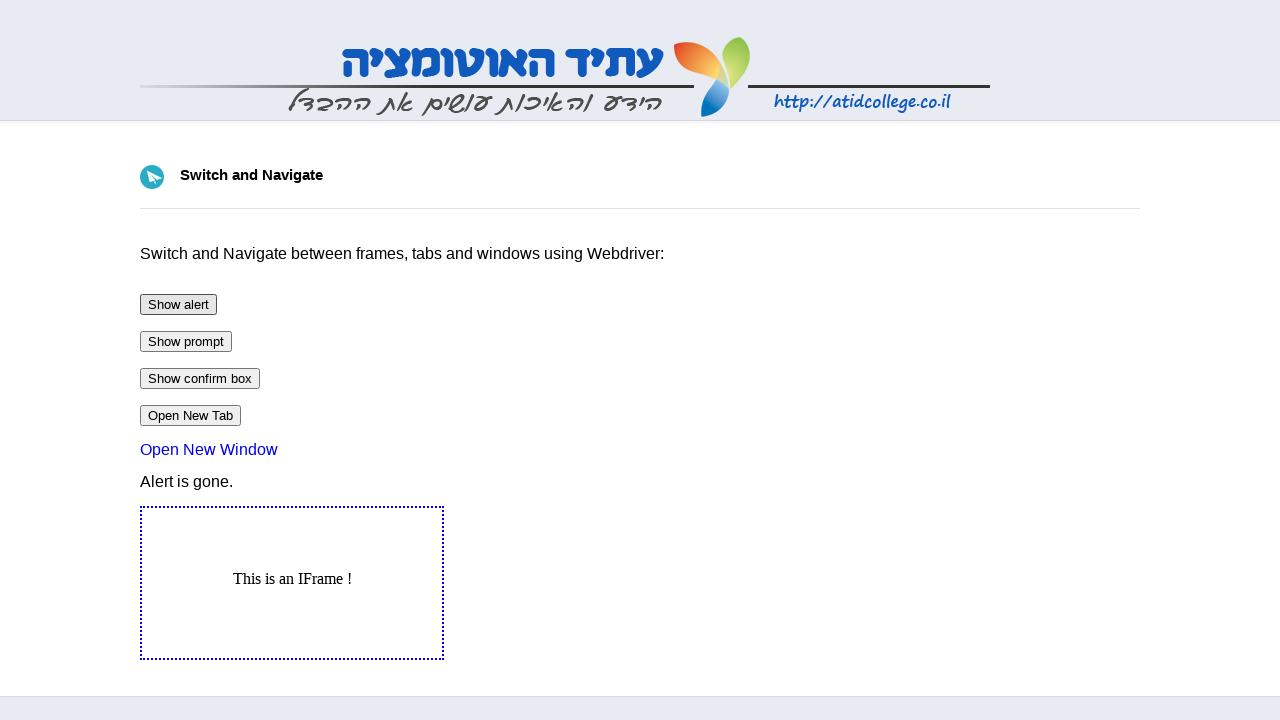

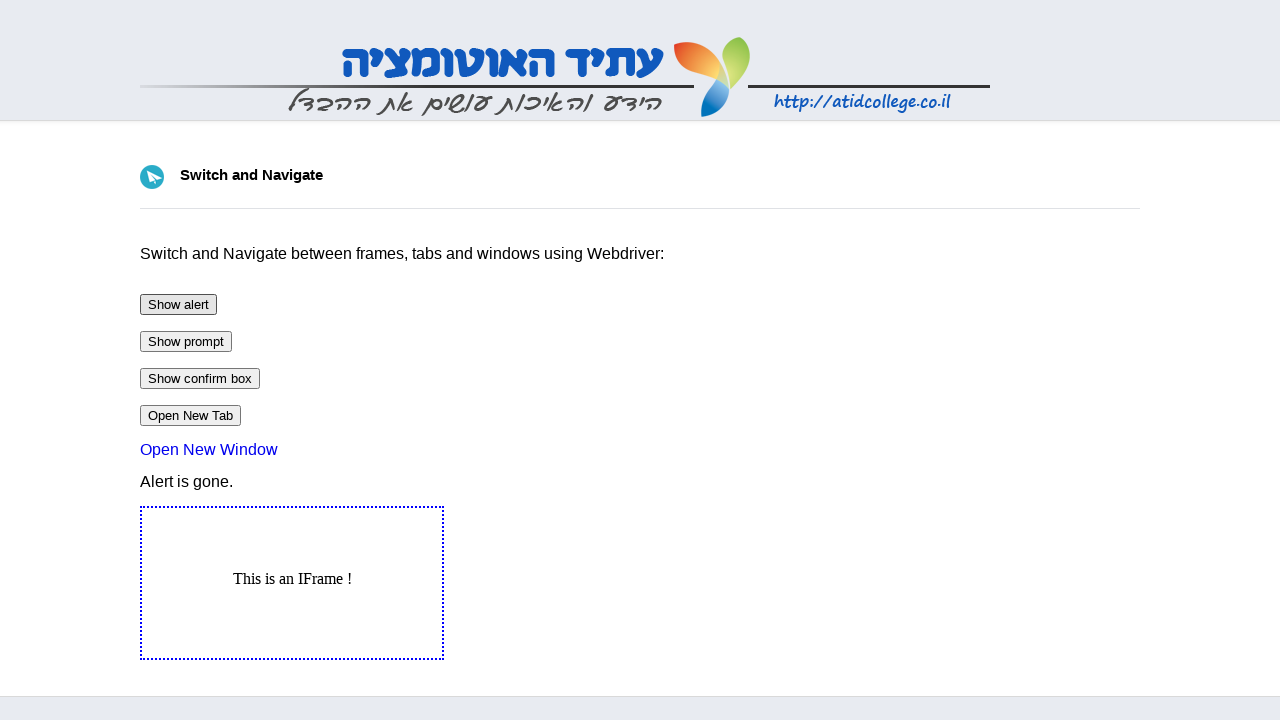